Tests dropdown selection functionality by selecting options from three different dropdown menus using various selection methods

Starting URL: https://letcode.in/dropdowns

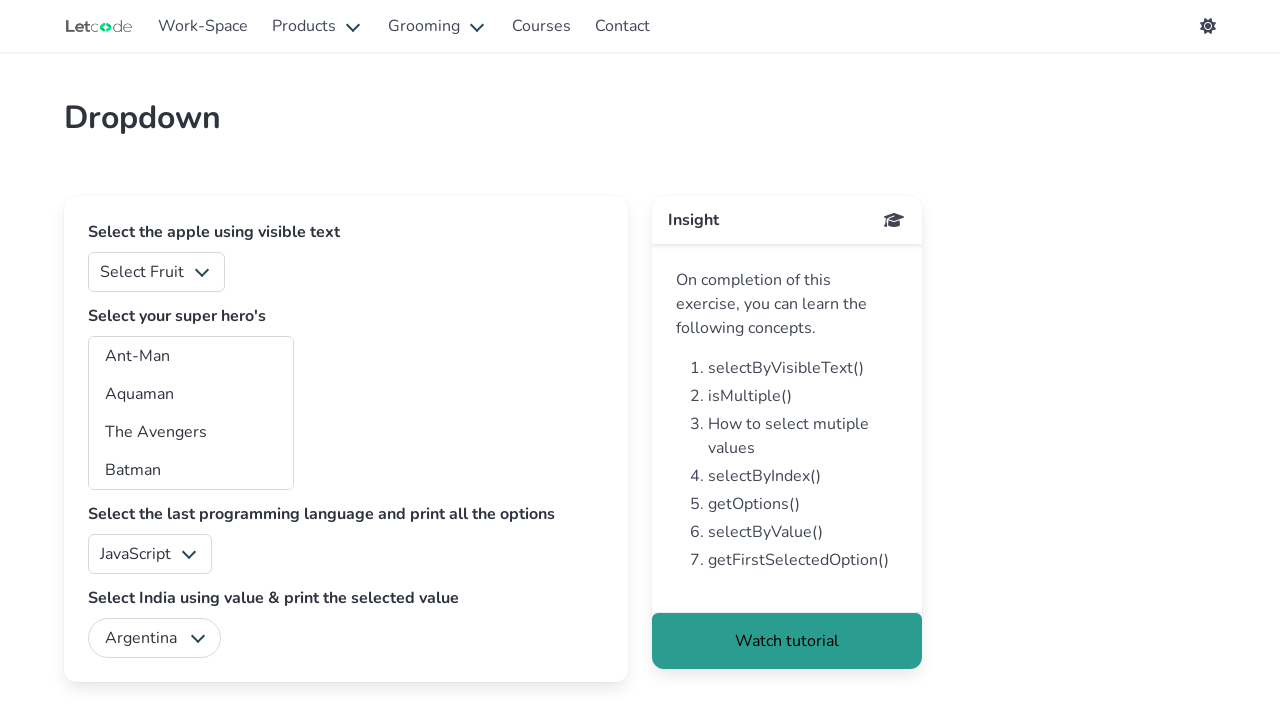

Selected 'Orange' from fruits dropdown by visible text on #fruits
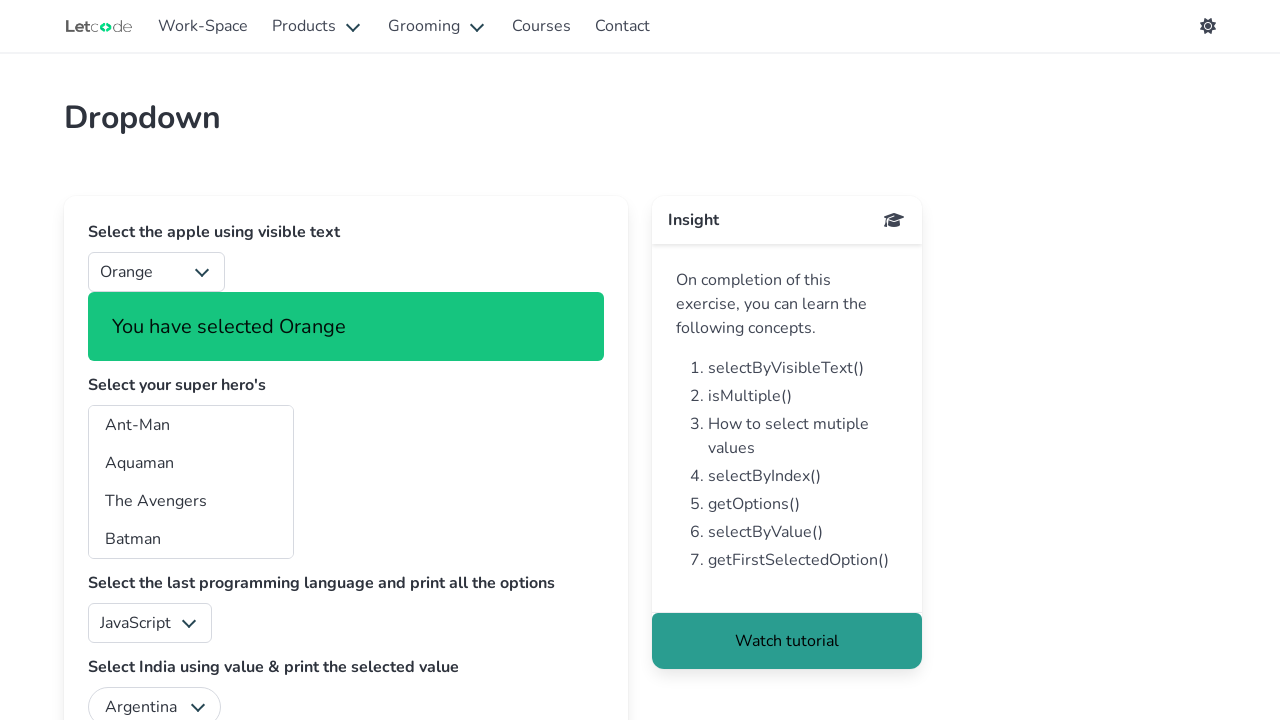

Selected option at index 2 from languages dropdown on #lang
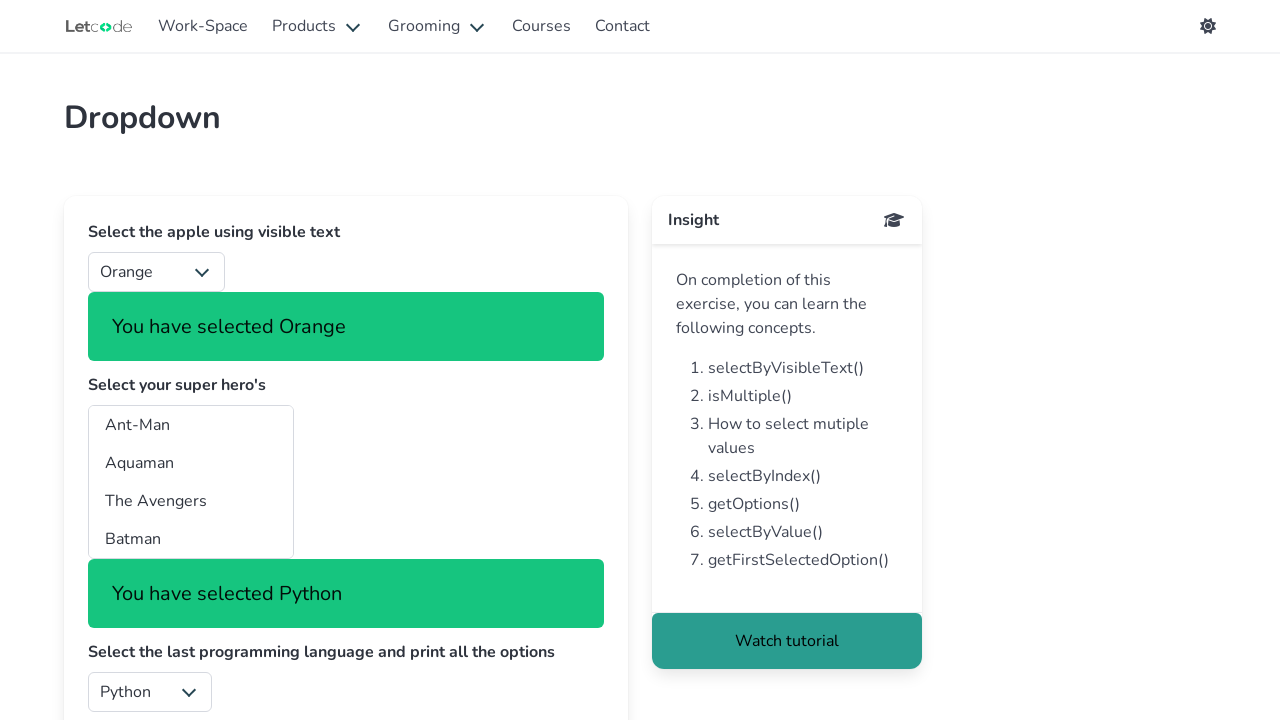

Selected option with value 'ca' from superheros dropdown on #superheros
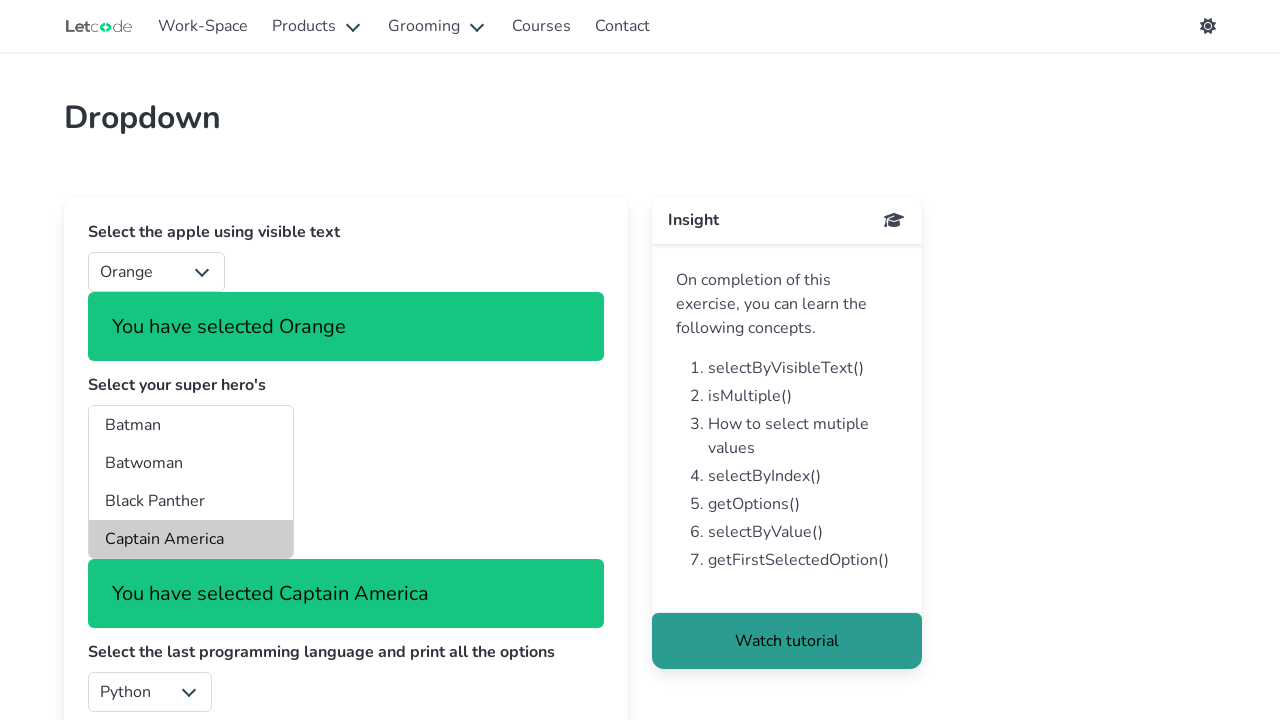

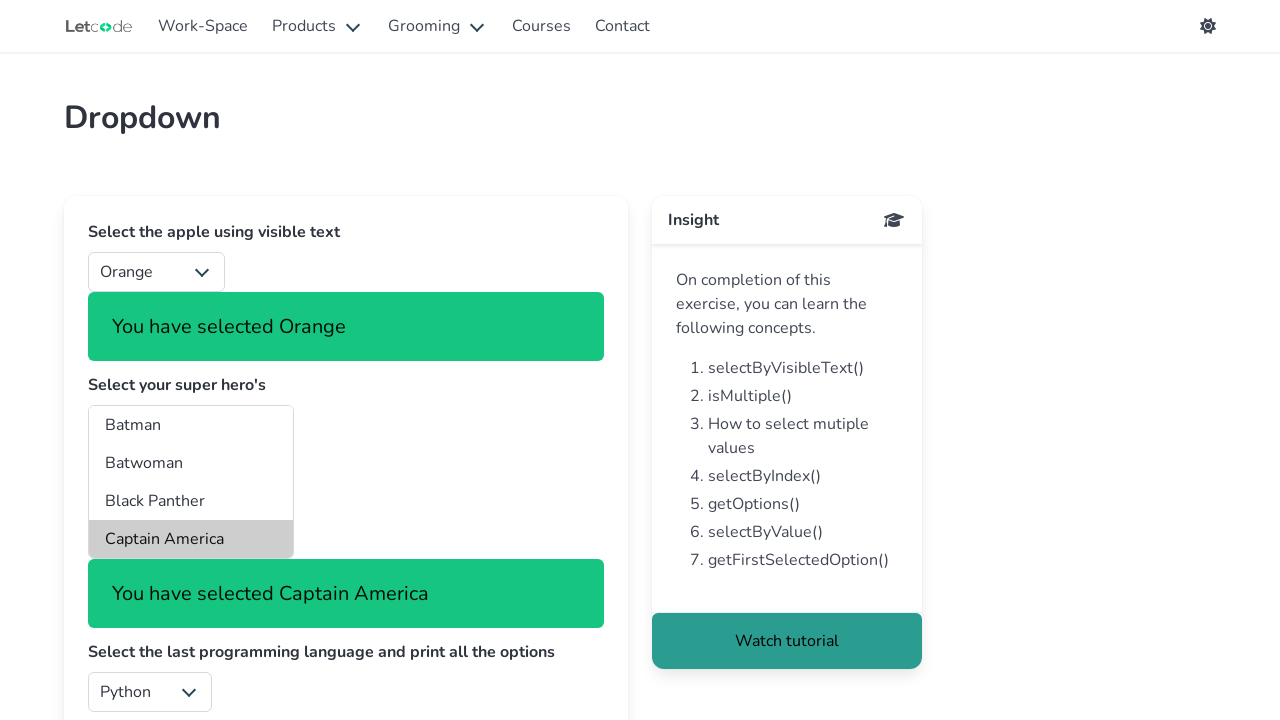